Tests the random user profile page by hovering over different icons (name, email, birthday) to reveal user information and then refreshing to get a new user

Starting URL: https://randomuser.me/

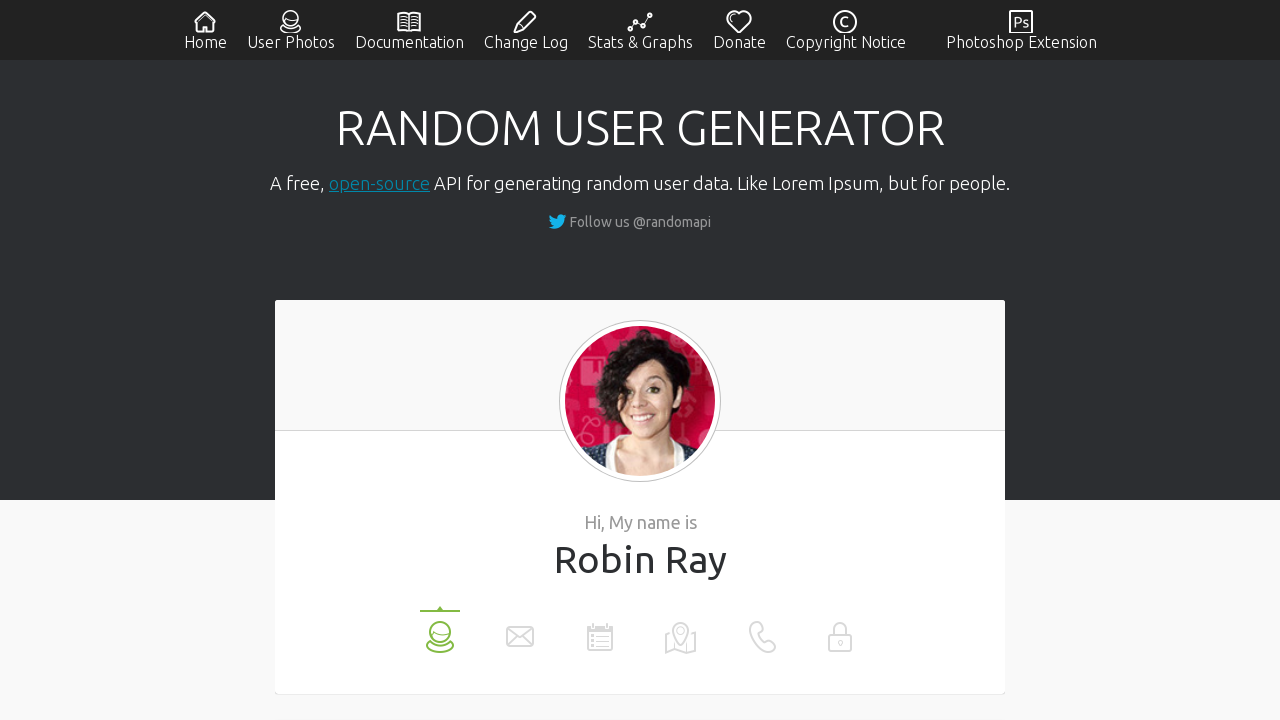

Hovered over name icon to reveal name information at (440, 630) on li[data-label='name']
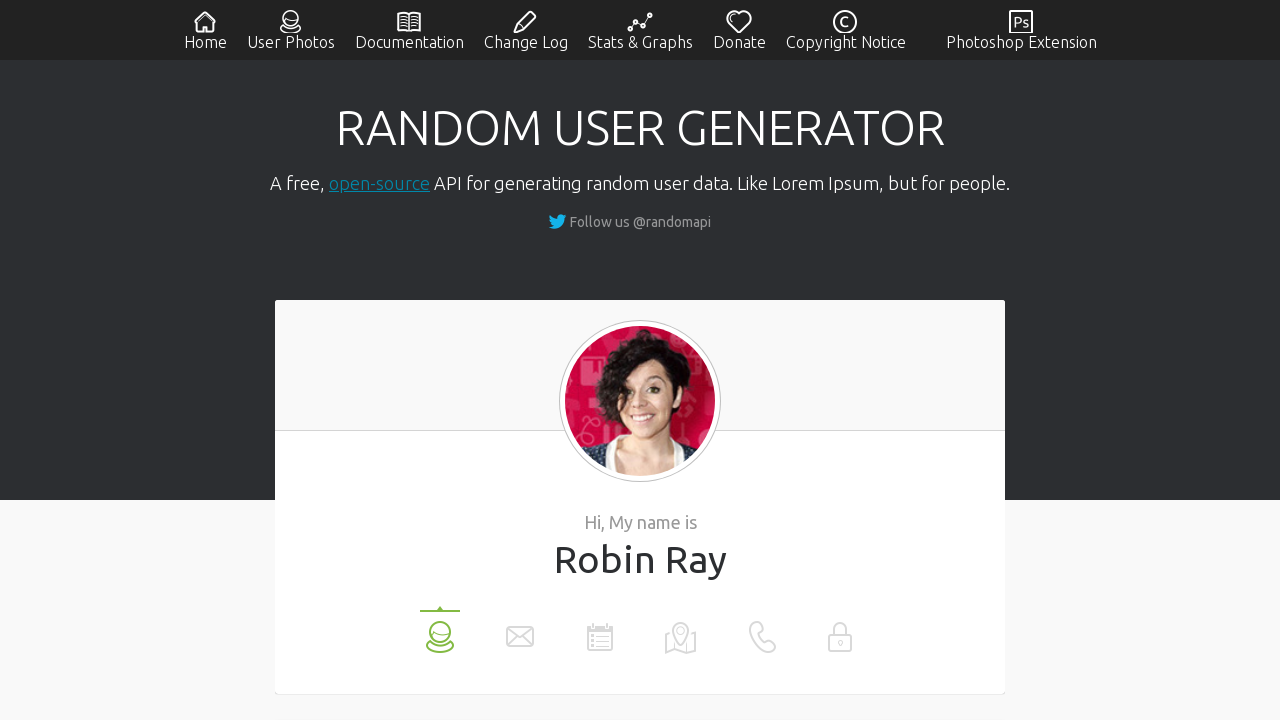

Waited 2 seconds for name information to display
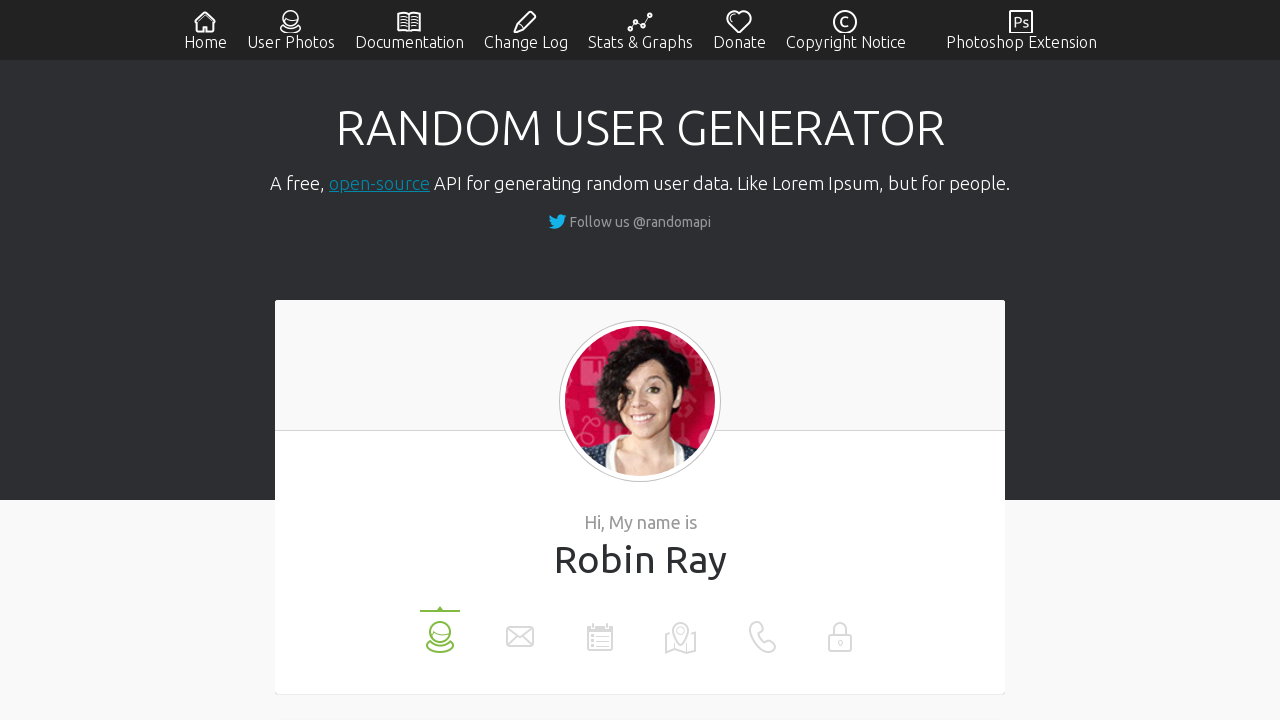

Hovered over email icon to reveal email information at (520, 630) on li[data-label='email']
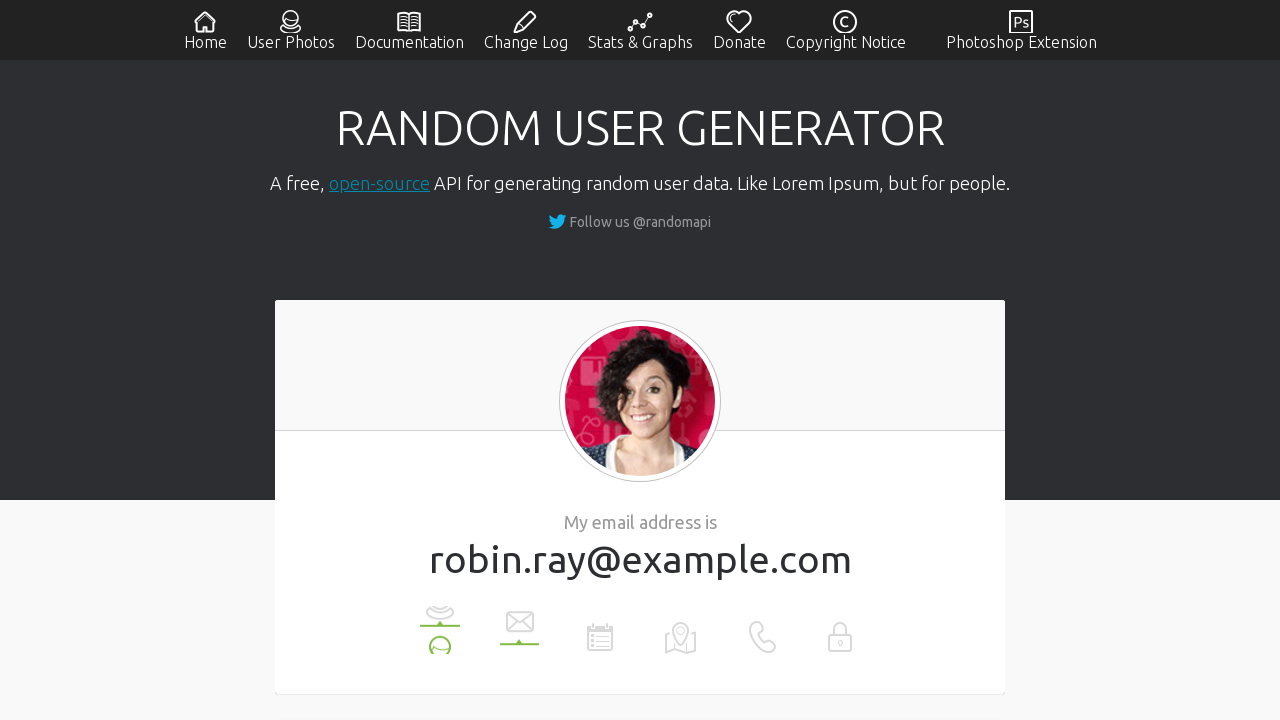

Waited 2 seconds for email information to display
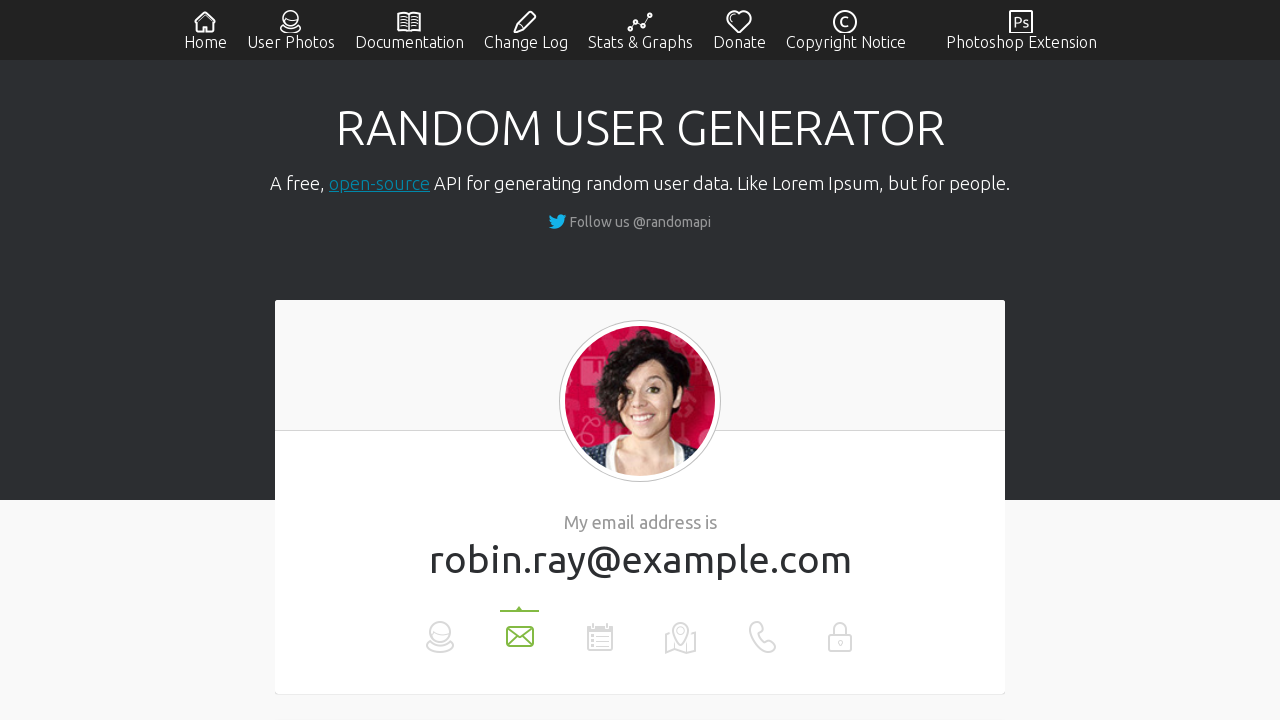

Hovered over birthday icon to reveal birthday information at (600, 630) on li[data-label='birthday']
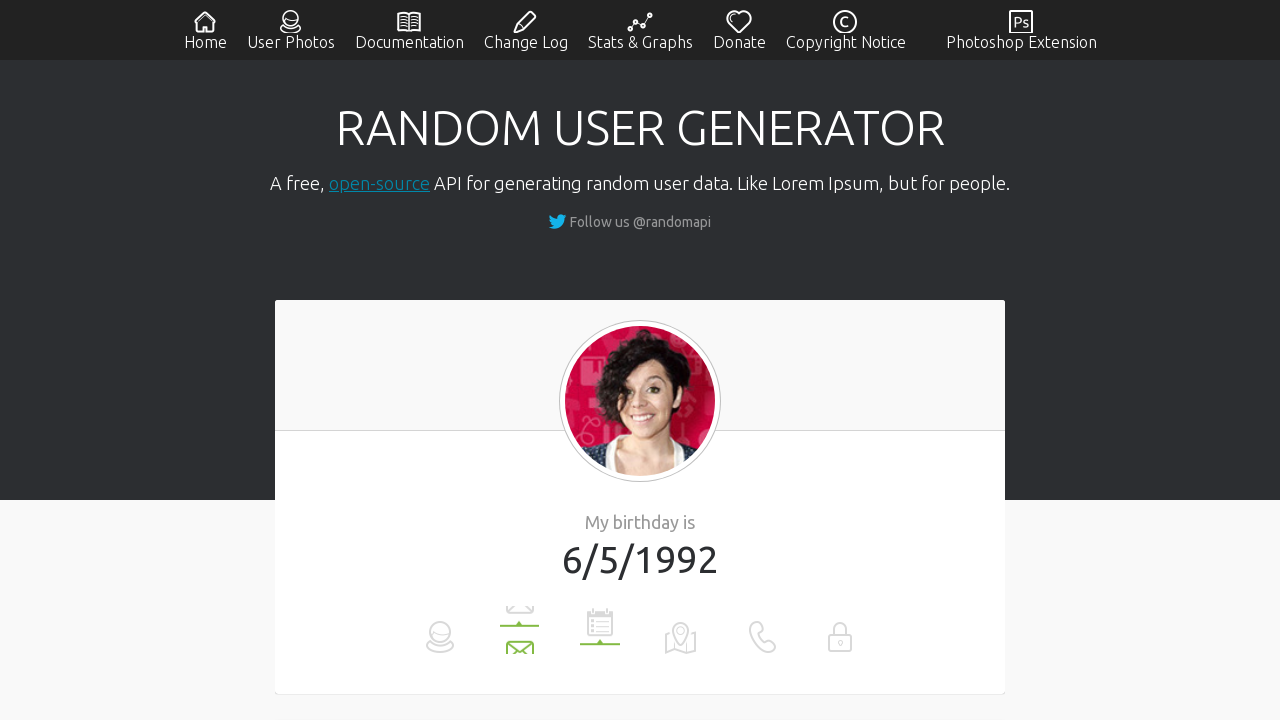

Waited 2 seconds for birthday information to display
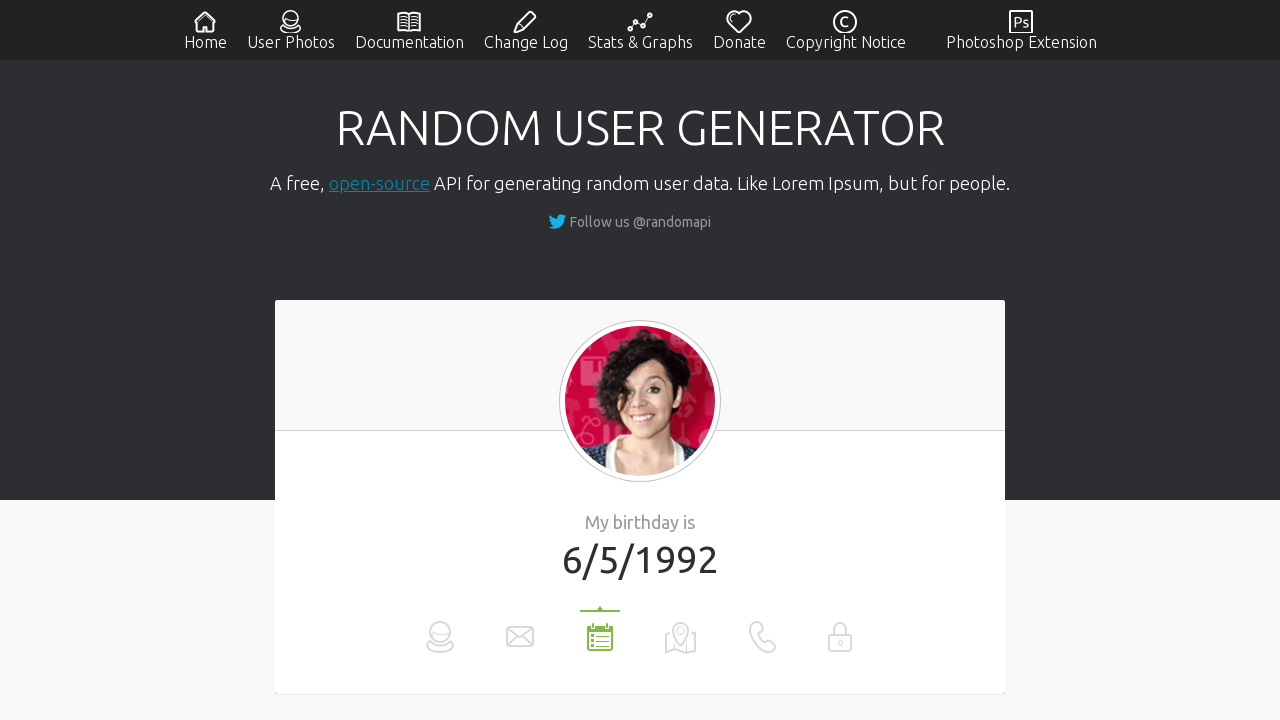

Refreshed page to get a new random user
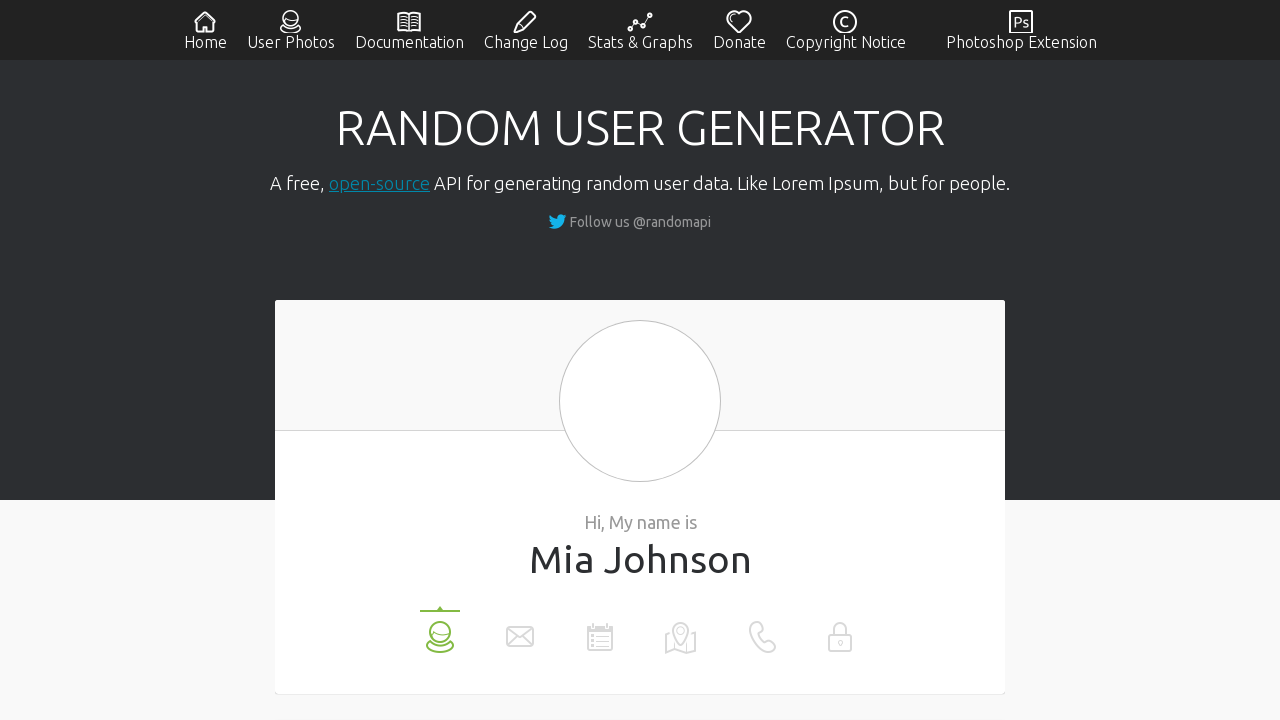

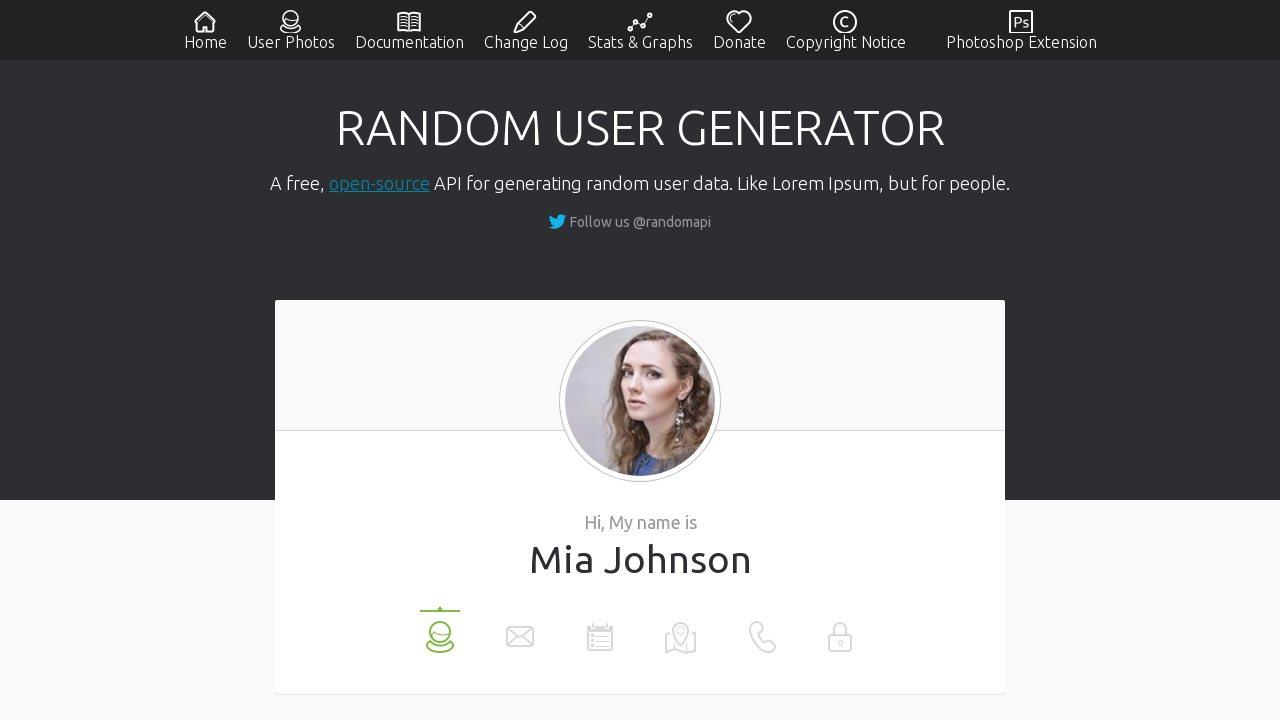